Tests right-click (context menu) functionality by performing a right-click on the designated button and verifying the success message appears

Starting URL: https://demoqa.com/buttons

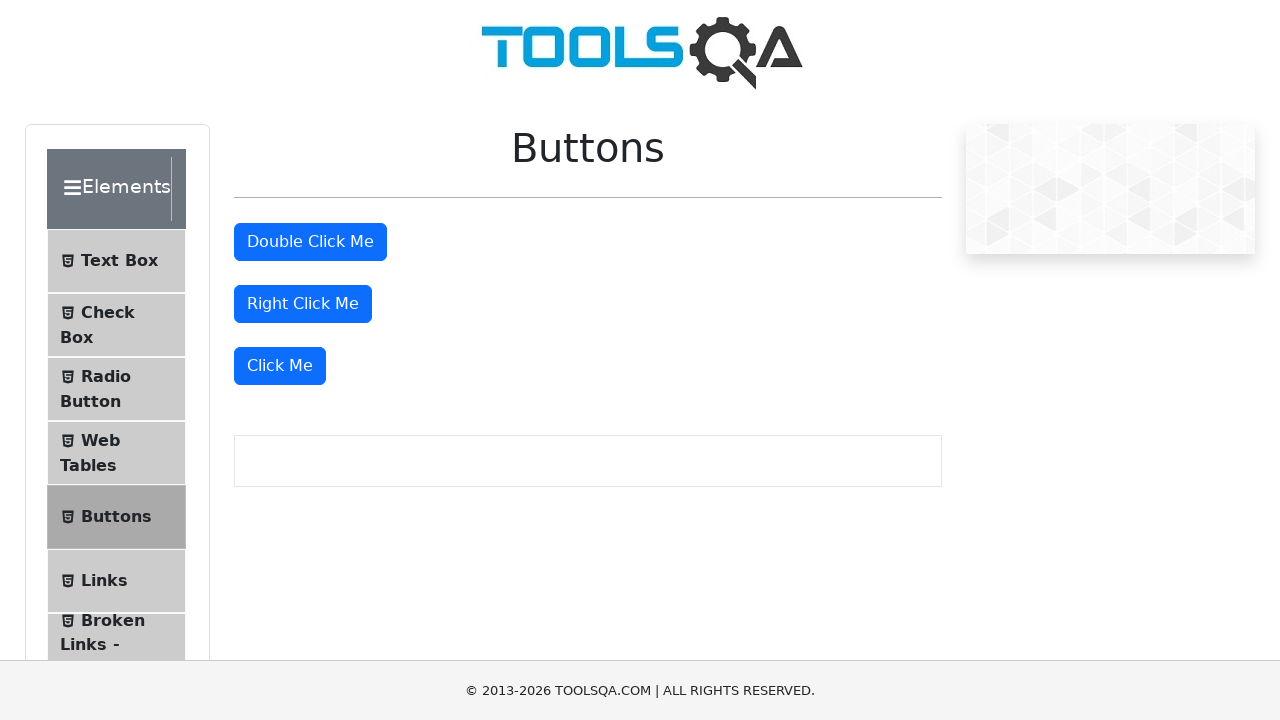

Right-clicked the right-click button at (303, 304) on #rightClickBtn
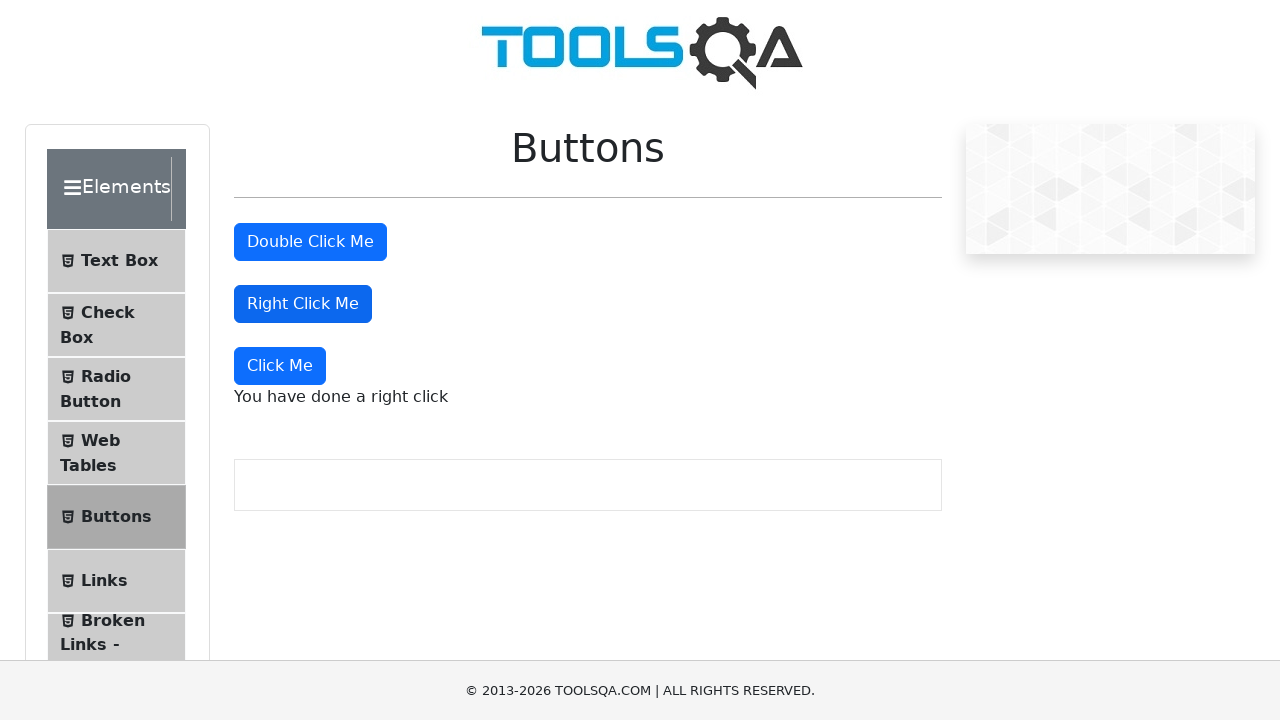

Right-click message appeared
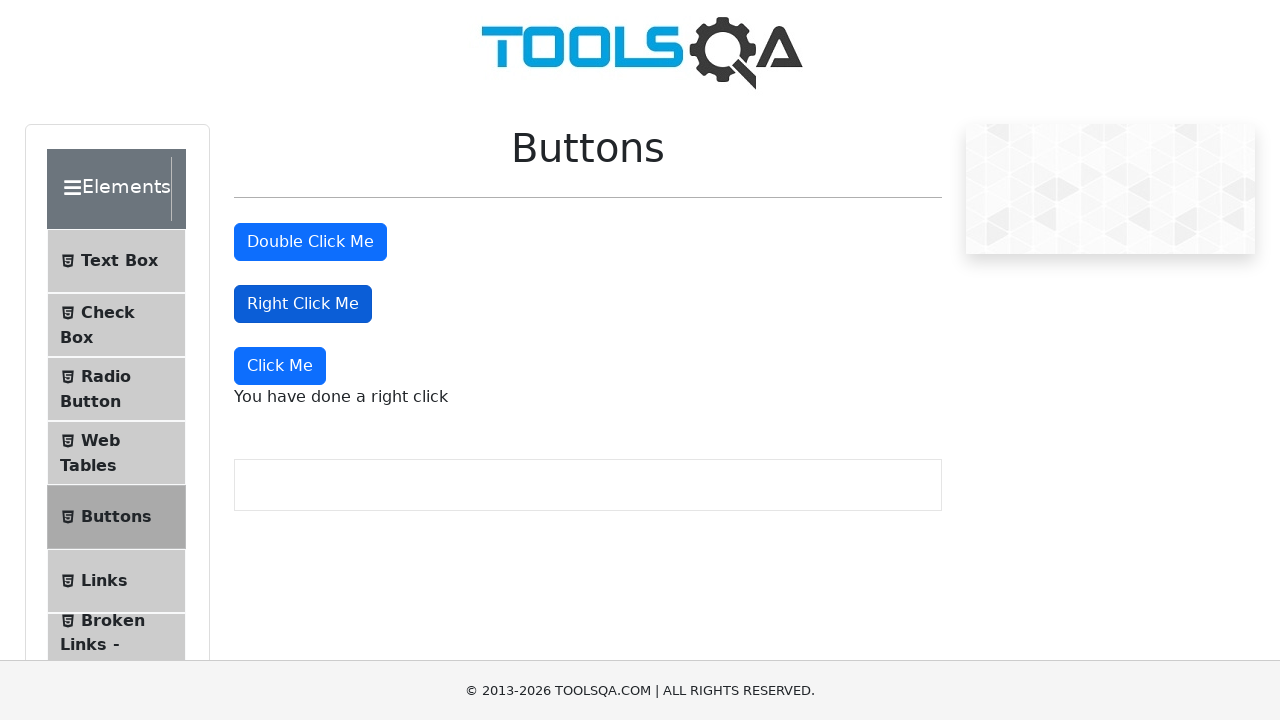

Retrieved right-click message text
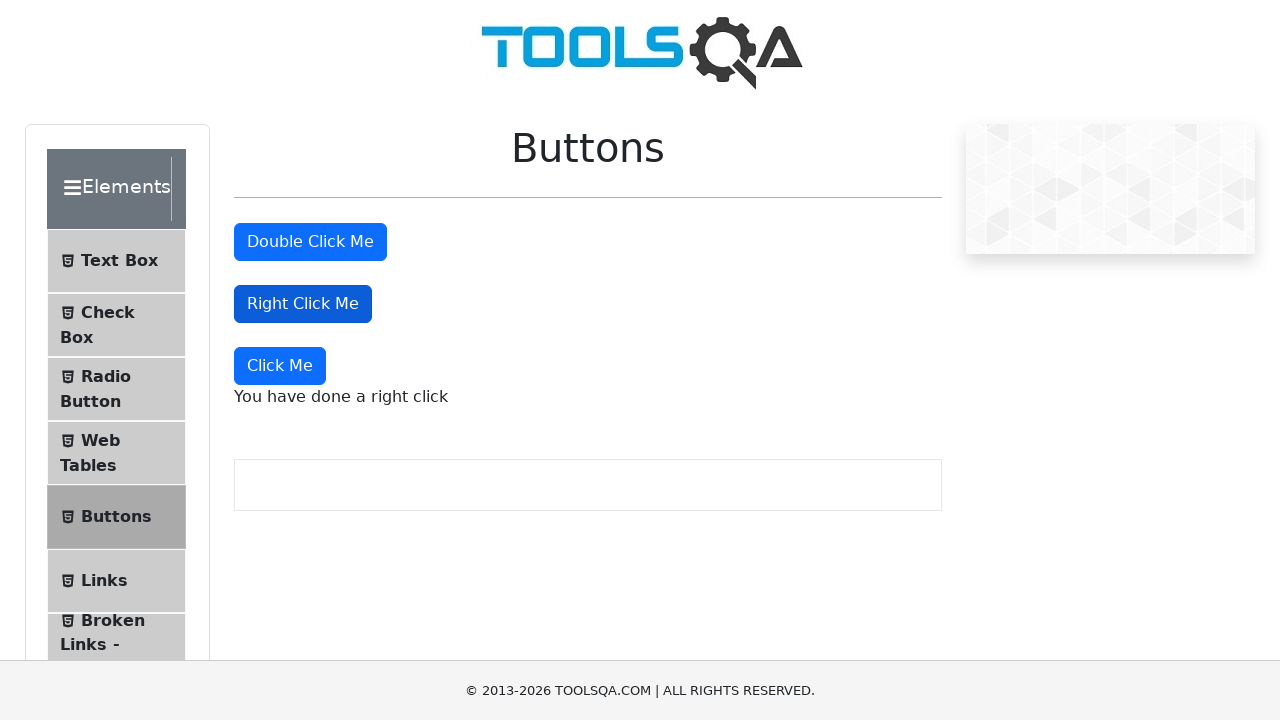

Verified success message: 'You have done a right click'
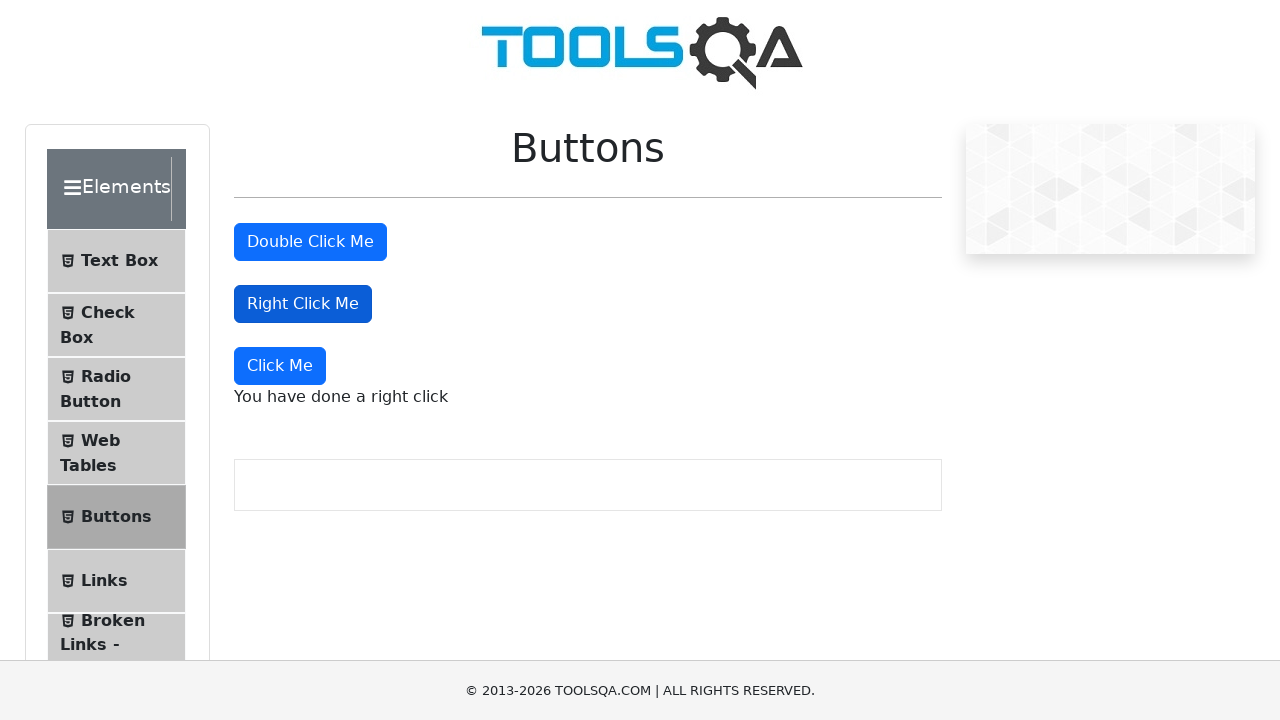

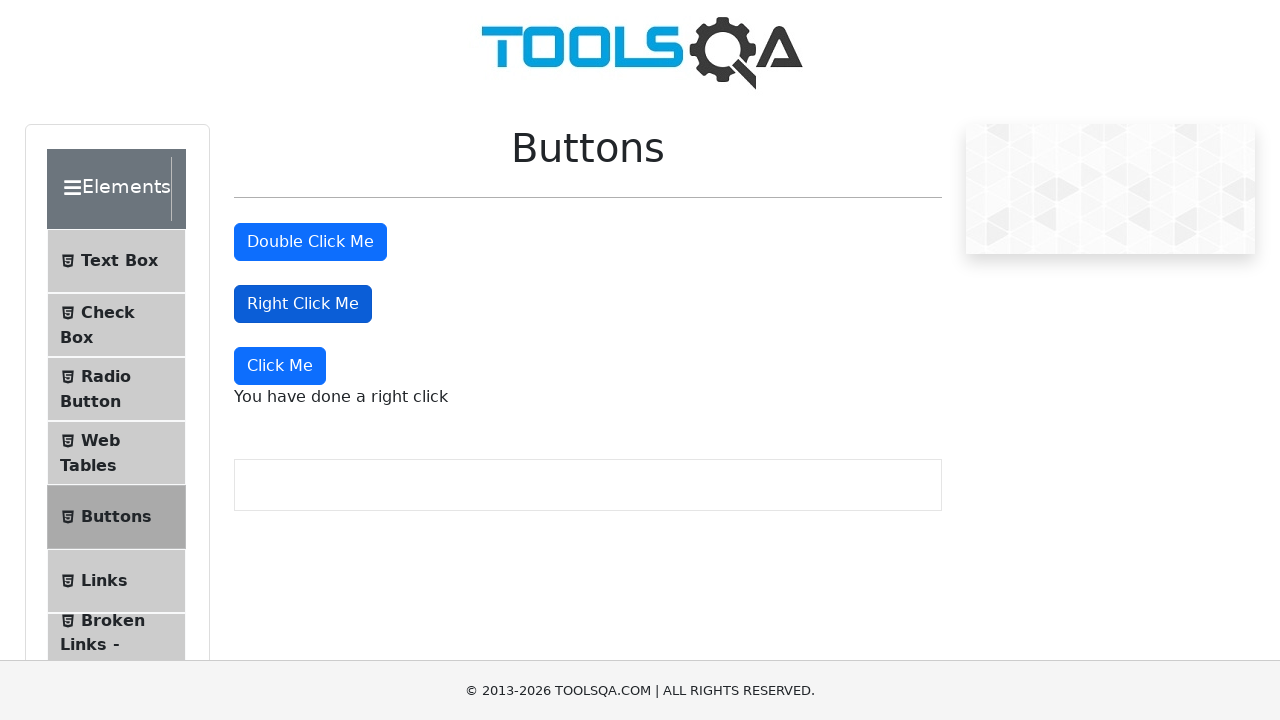